Tests interaction with a button element by clicking it and then sending arrow down keys multiple times

Starting URL: http://only-testing-blog.blogspot.com/2014/09/selectable.html

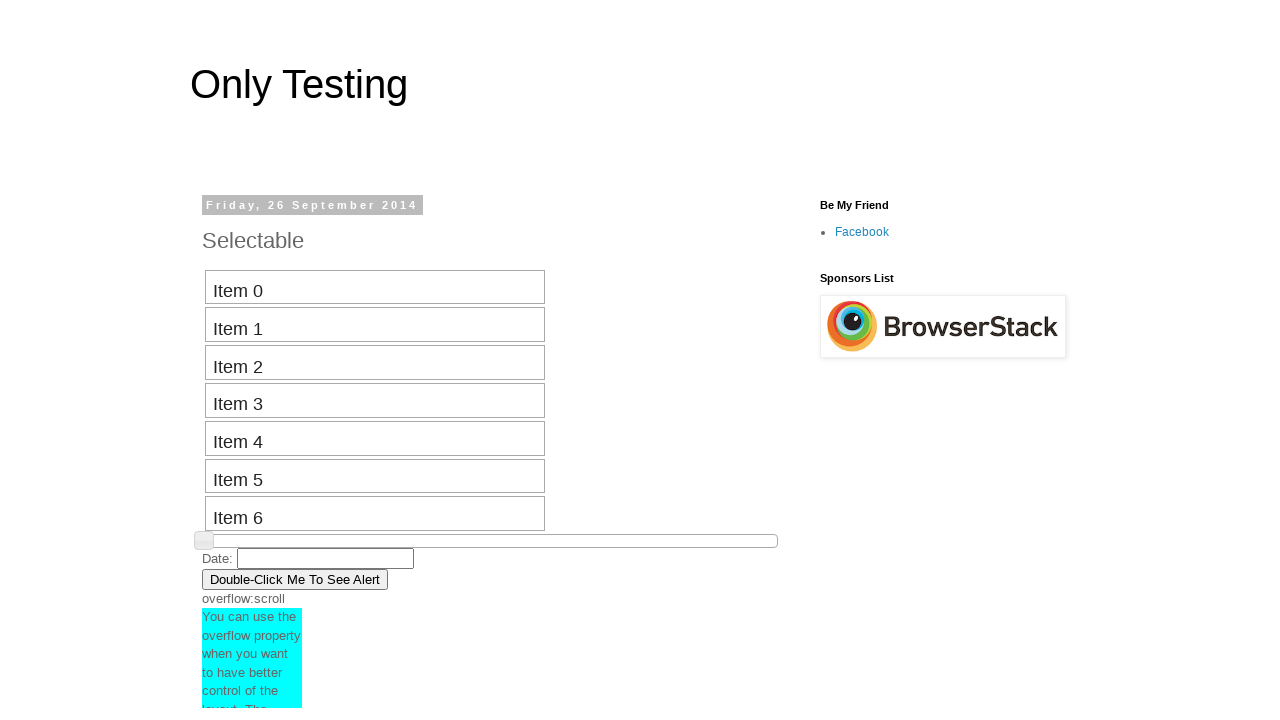

Clicked the button element at (295, 579) on xpath=//*[@id="post-body-7297556448793668582"]/div[1]/button
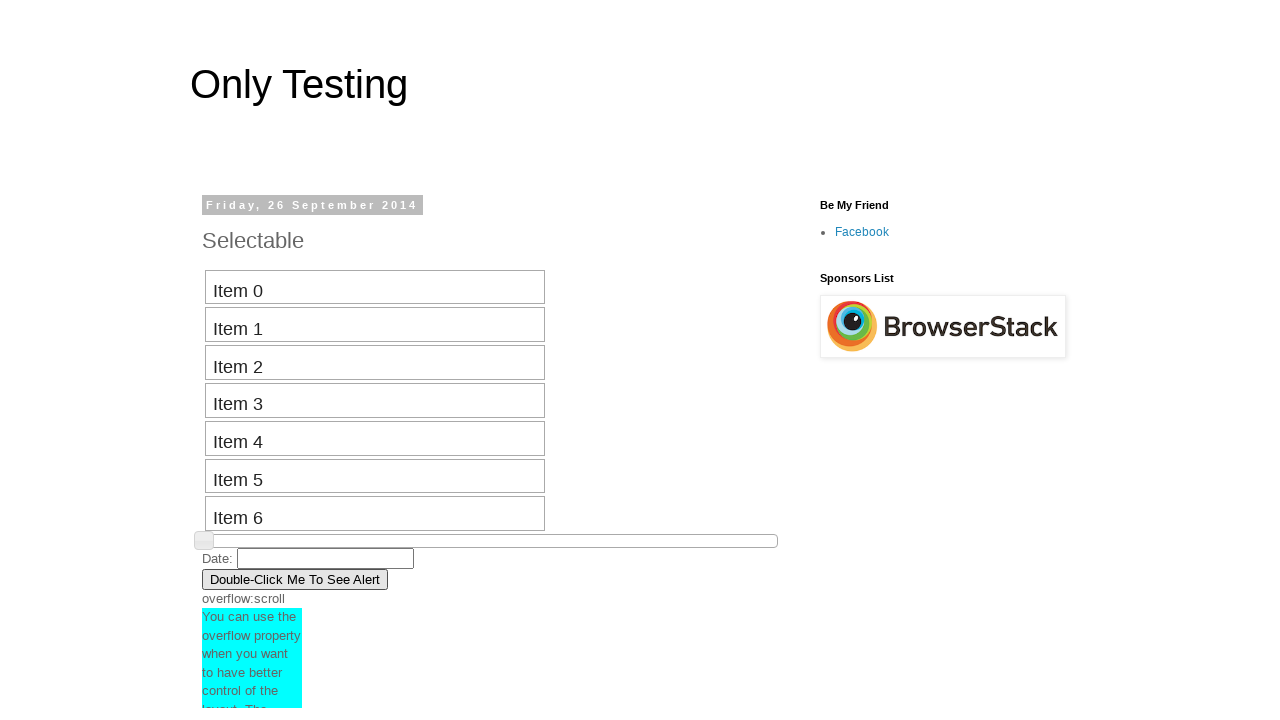

Pressed ArrowDown key (iteration 1/10)
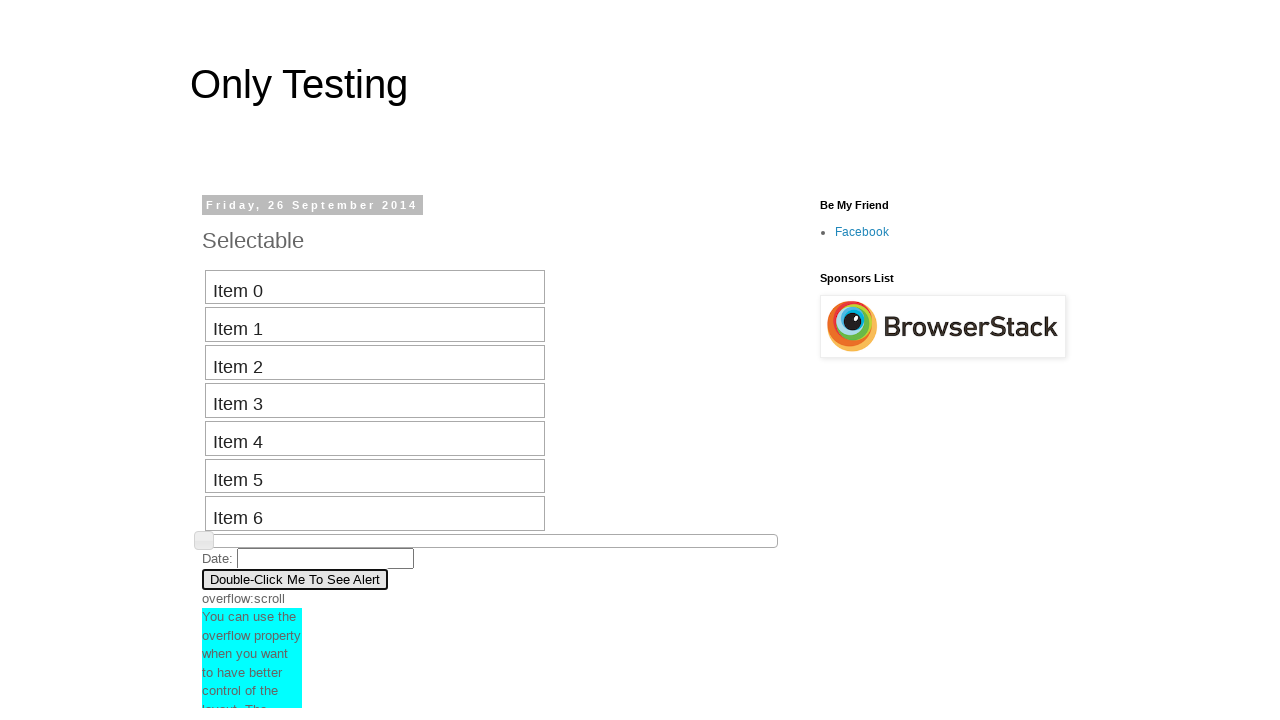

Waited 5 seconds after ArrowDown key press (iteration 1/10)
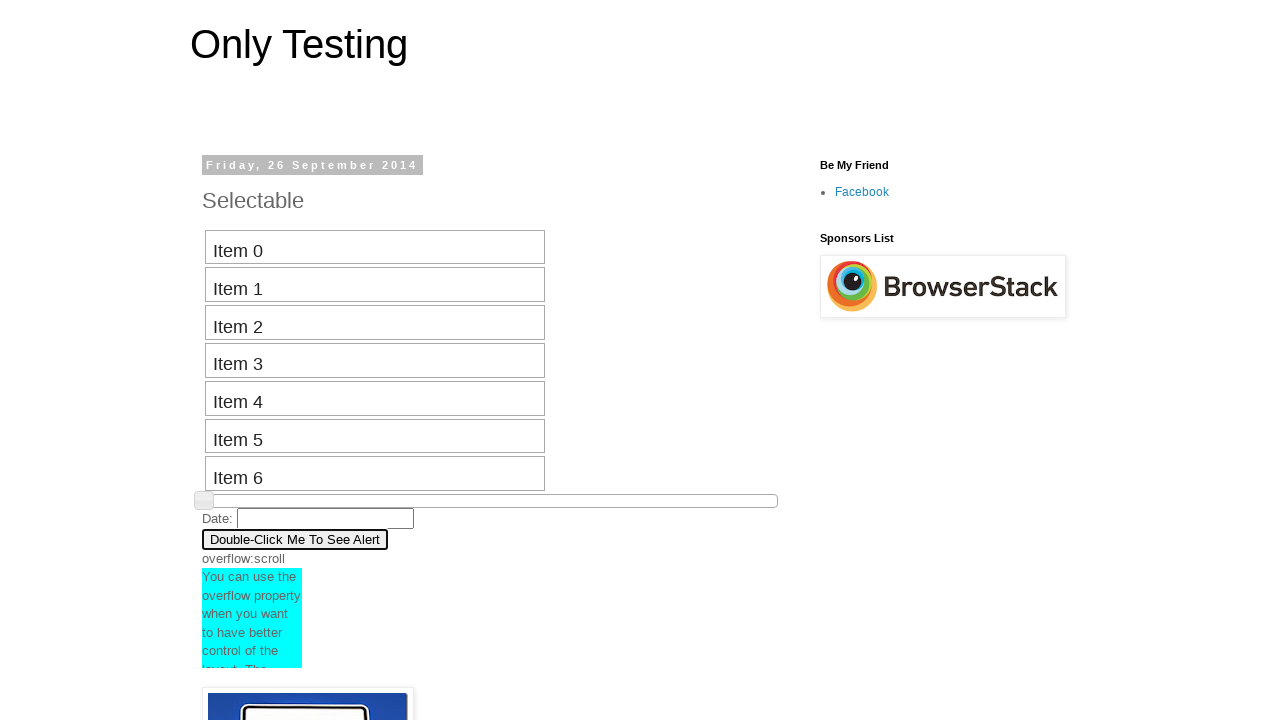

Pressed ArrowDown key (iteration 2/10)
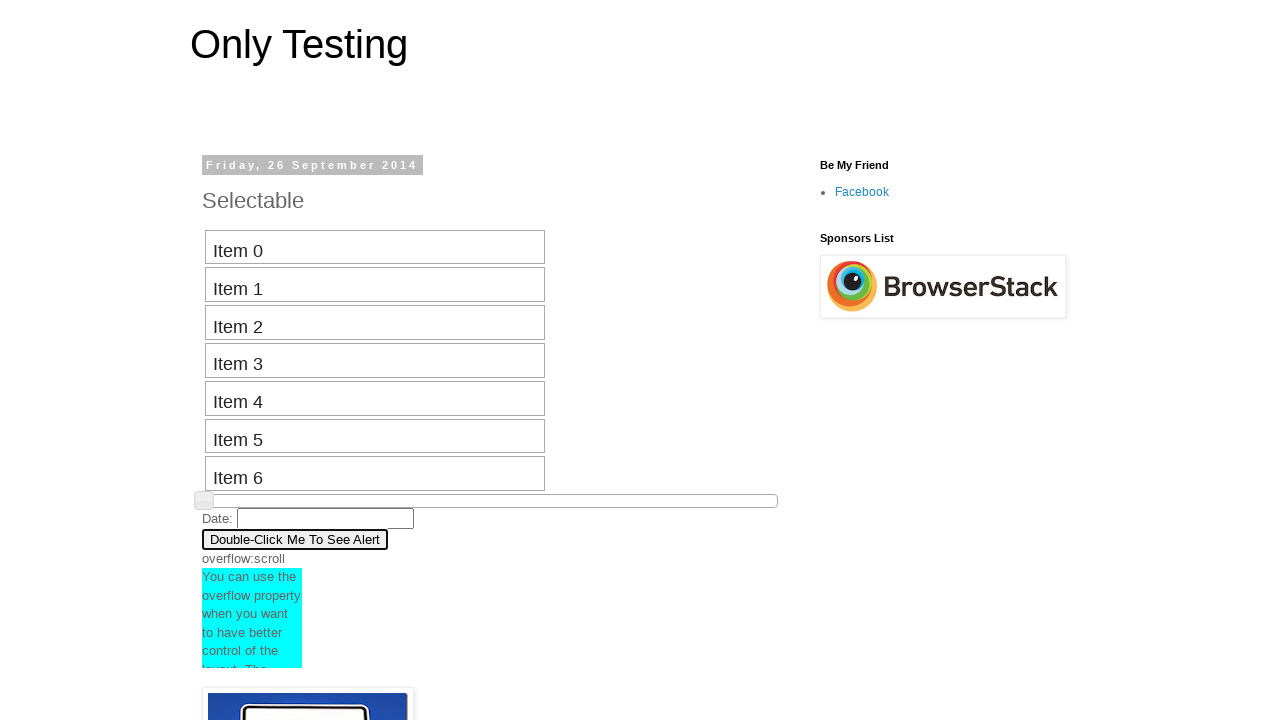

Waited 5 seconds after ArrowDown key press (iteration 2/10)
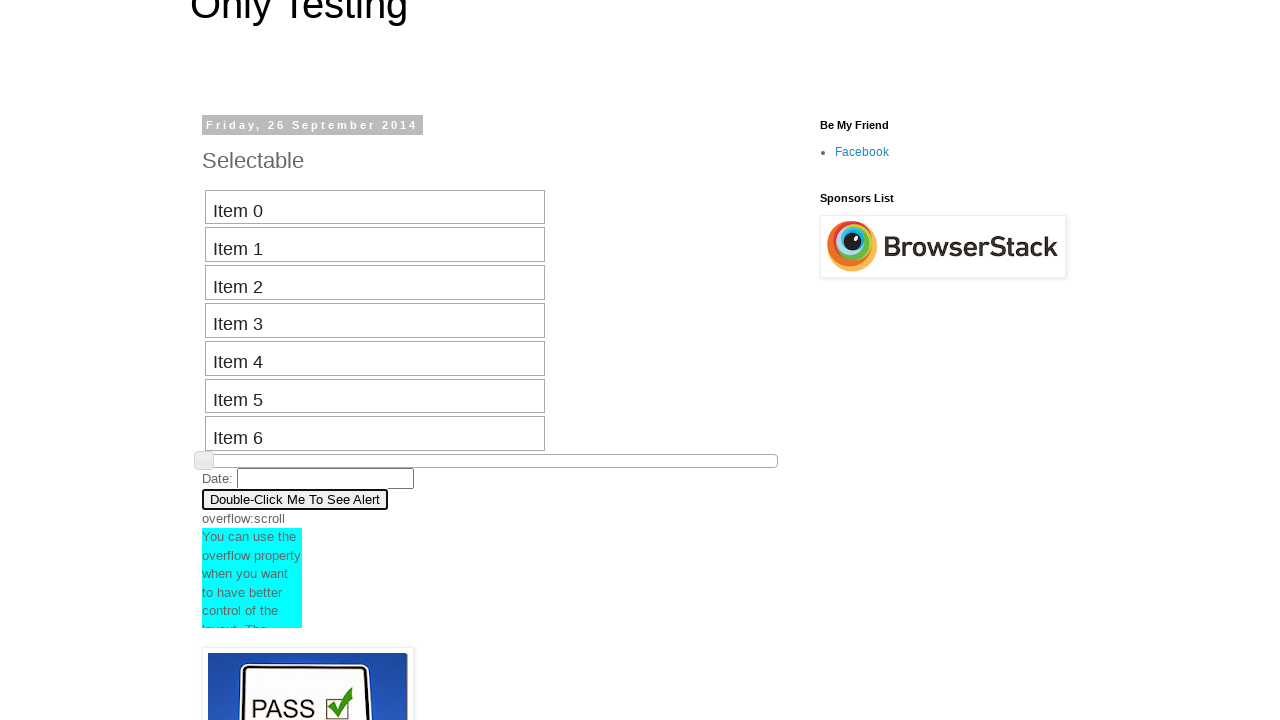

Pressed ArrowDown key (iteration 3/10)
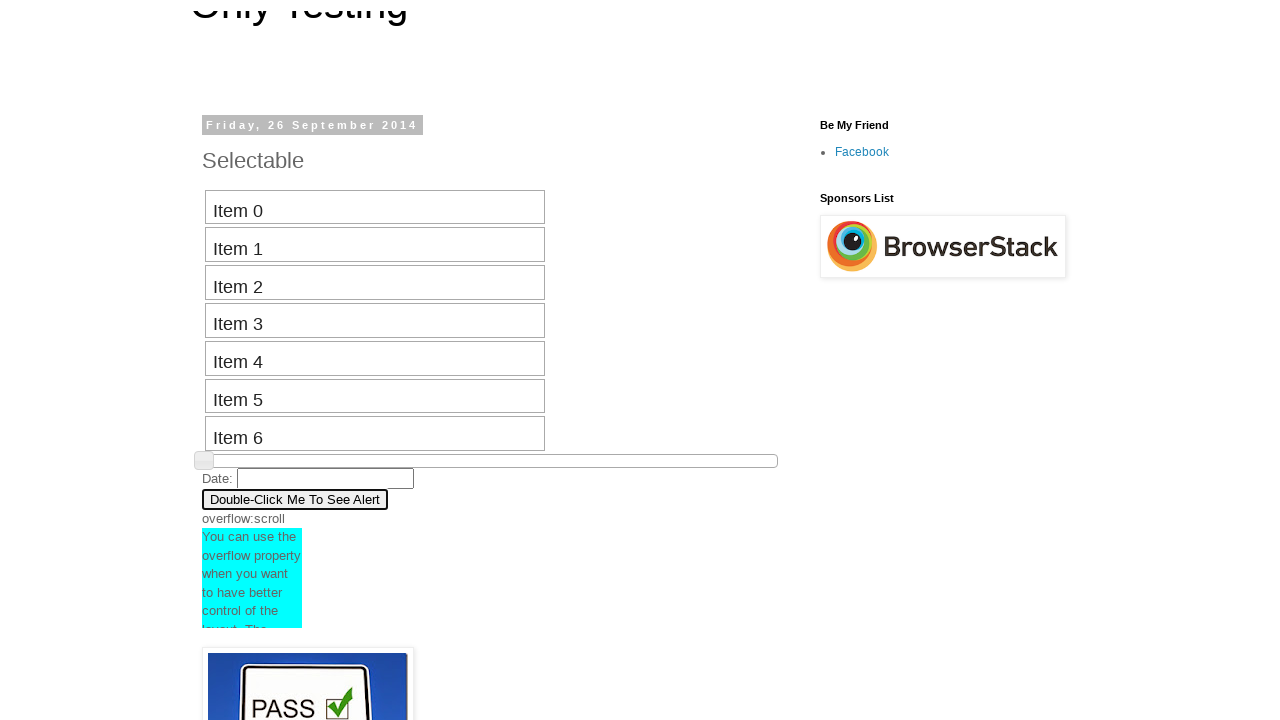

Waited 5 seconds after ArrowDown key press (iteration 3/10)
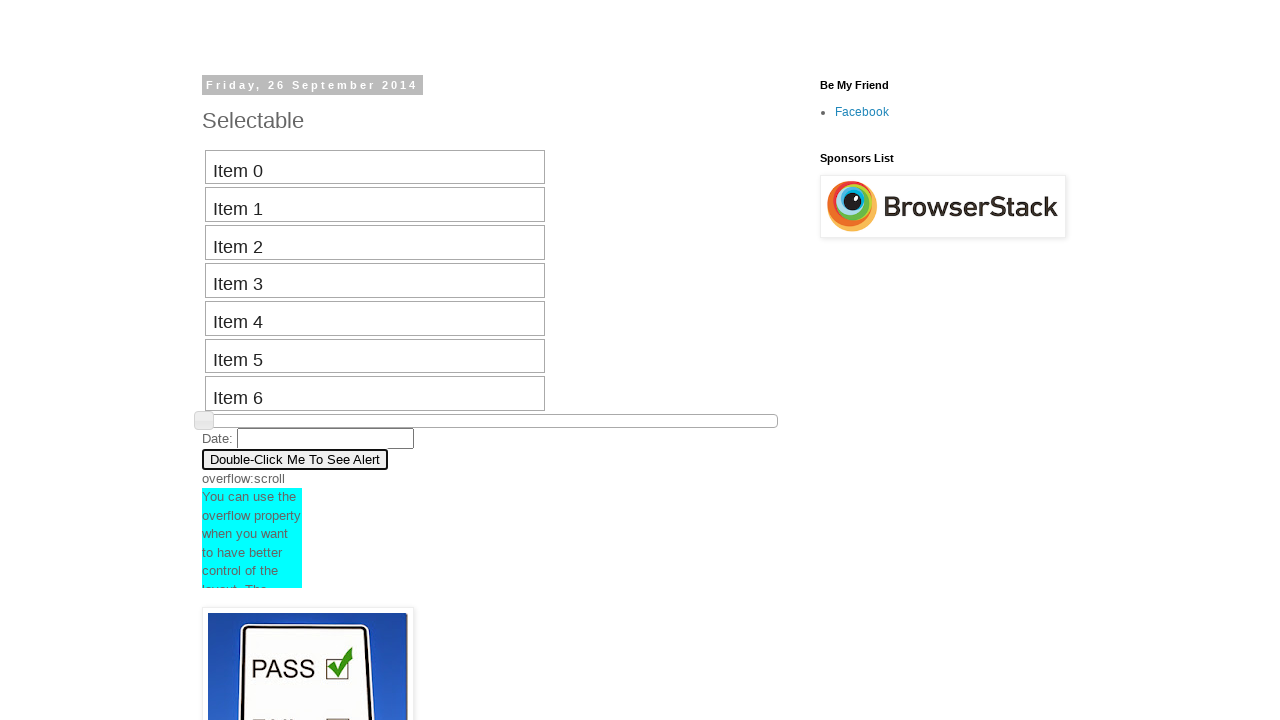

Pressed ArrowDown key (iteration 4/10)
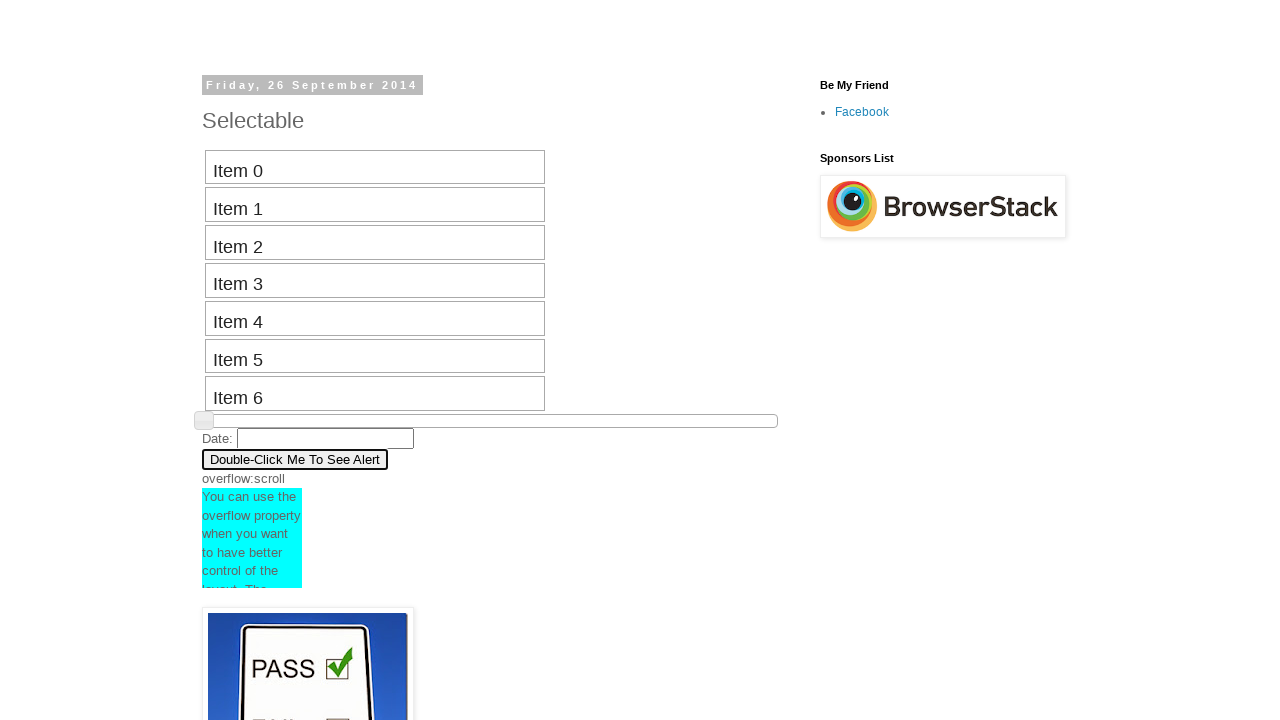

Waited 5 seconds after ArrowDown key press (iteration 4/10)
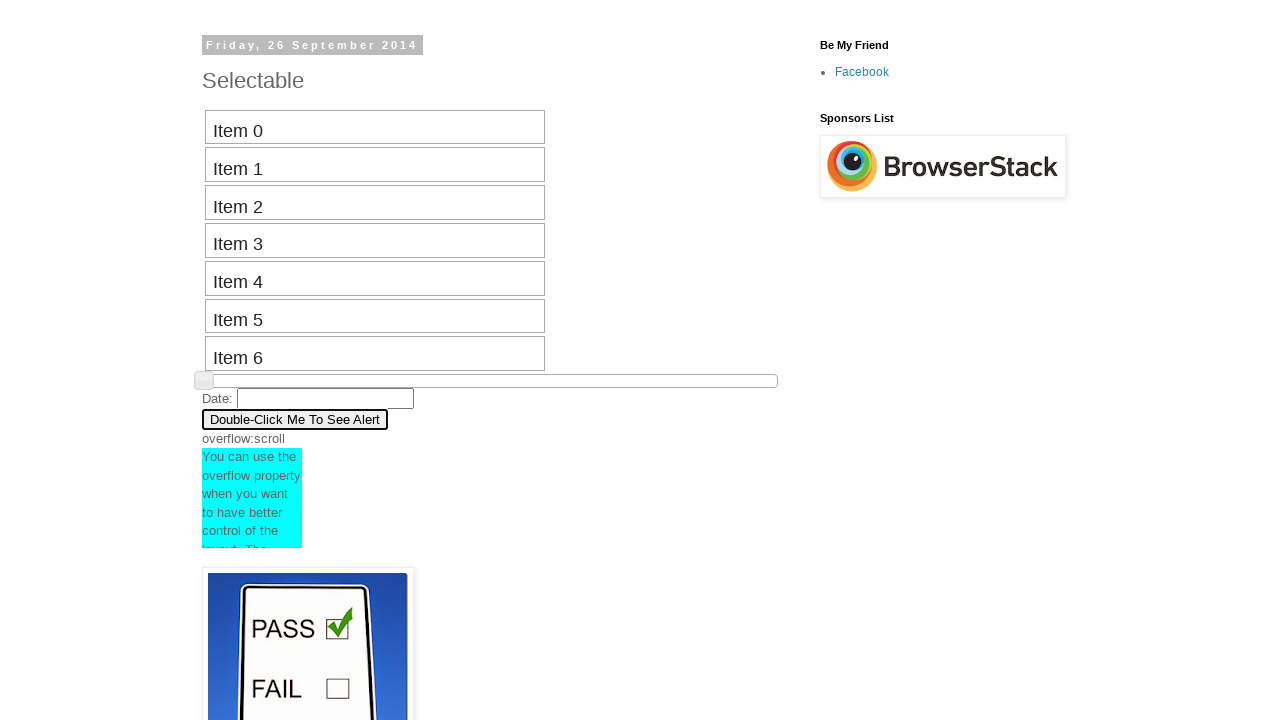

Pressed ArrowDown key (iteration 5/10)
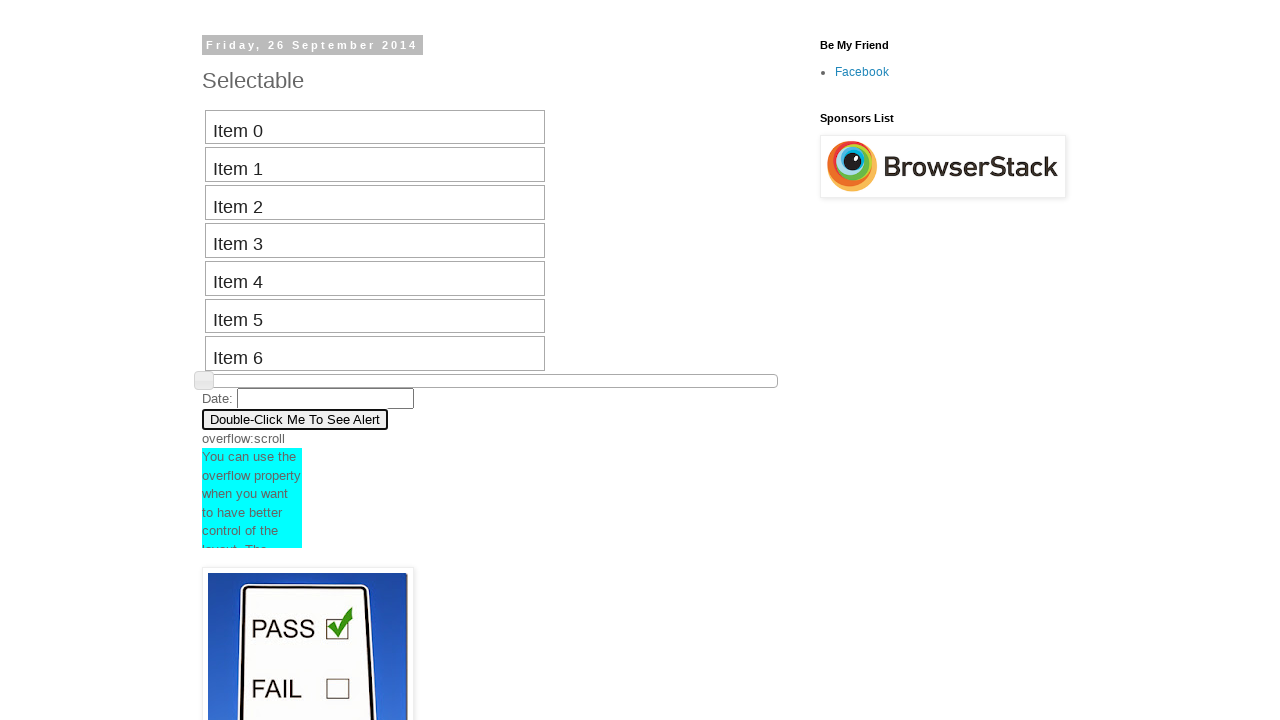

Waited 5 seconds after ArrowDown key press (iteration 5/10)
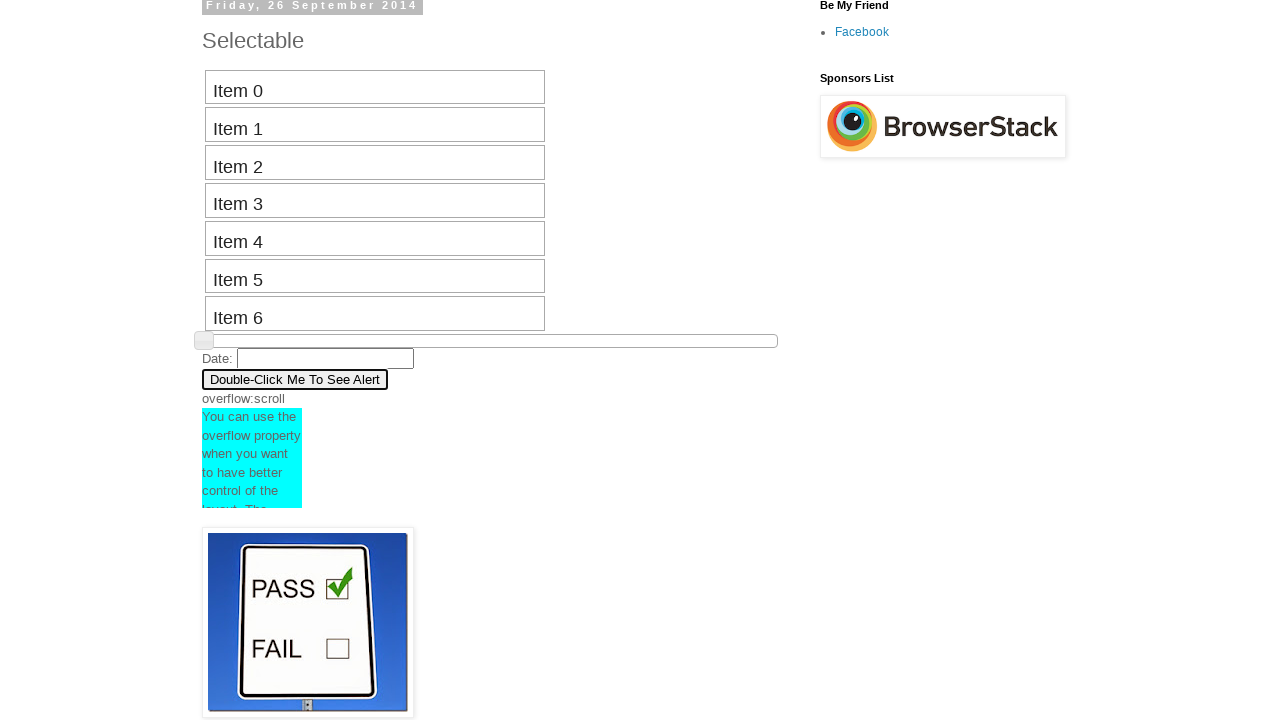

Pressed ArrowDown key (iteration 6/10)
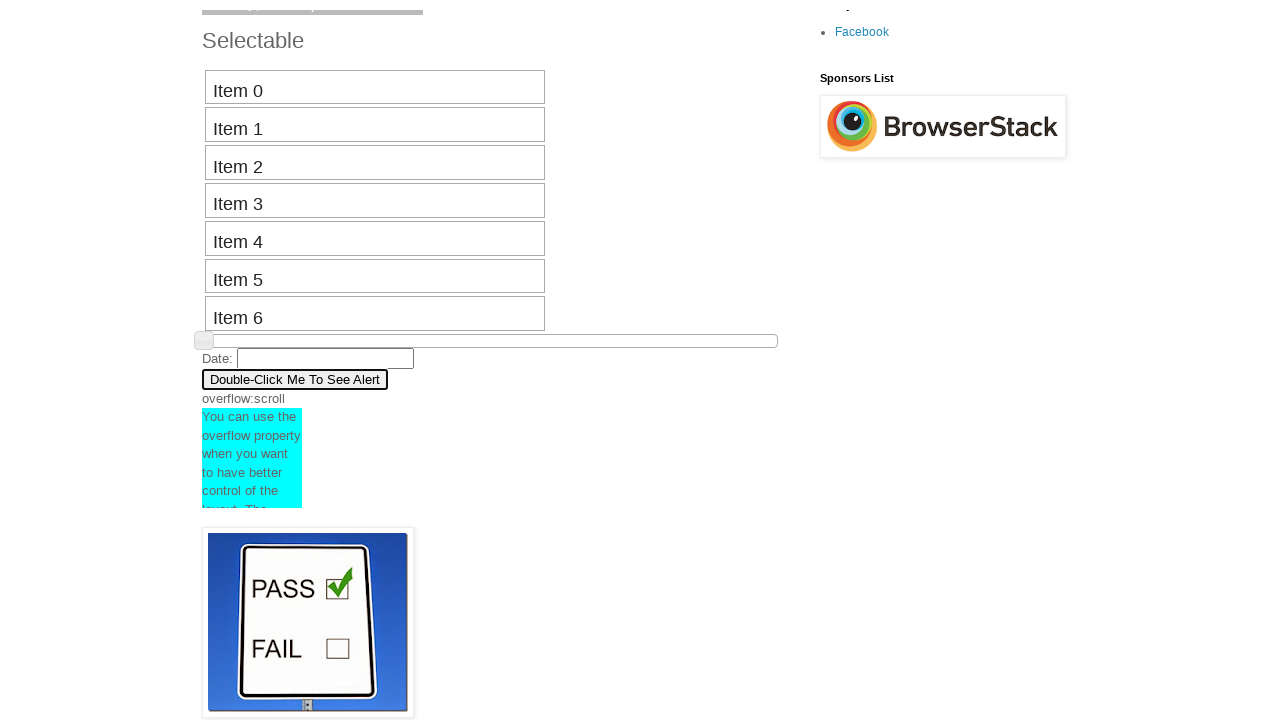

Waited 5 seconds after ArrowDown key press (iteration 6/10)
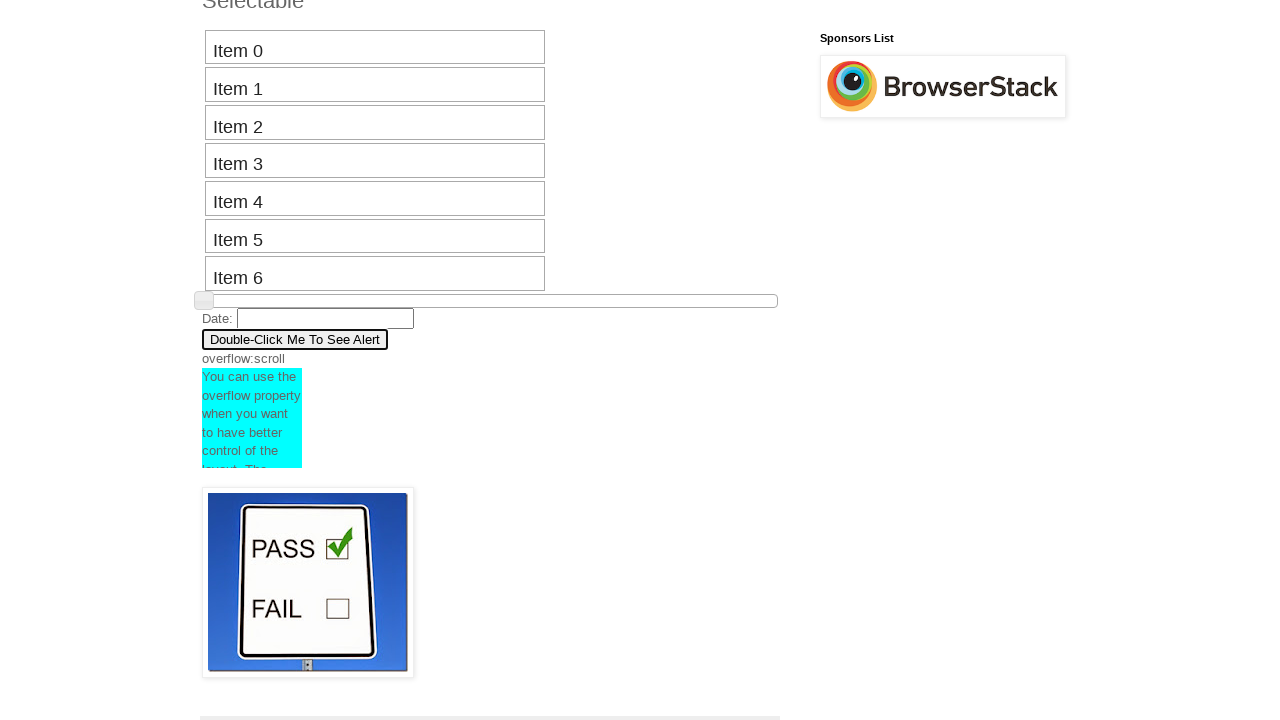

Pressed ArrowDown key (iteration 7/10)
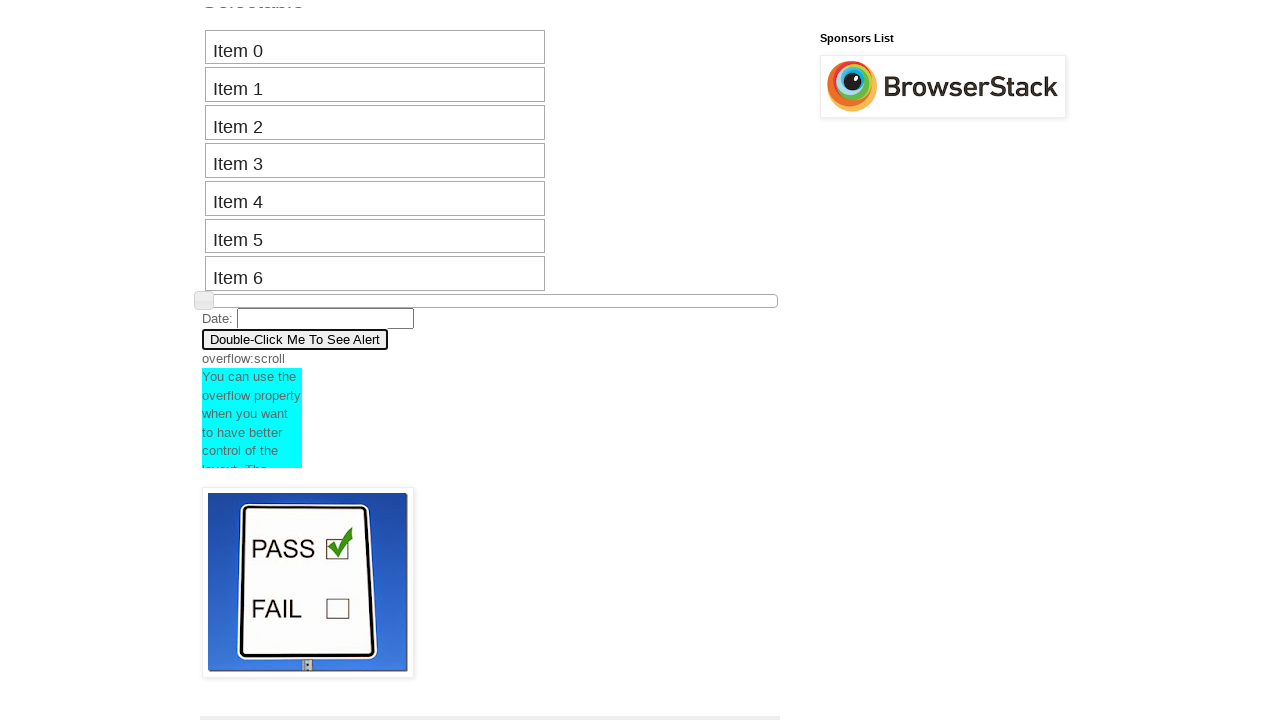

Waited 5 seconds after ArrowDown key press (iteration 7/10)
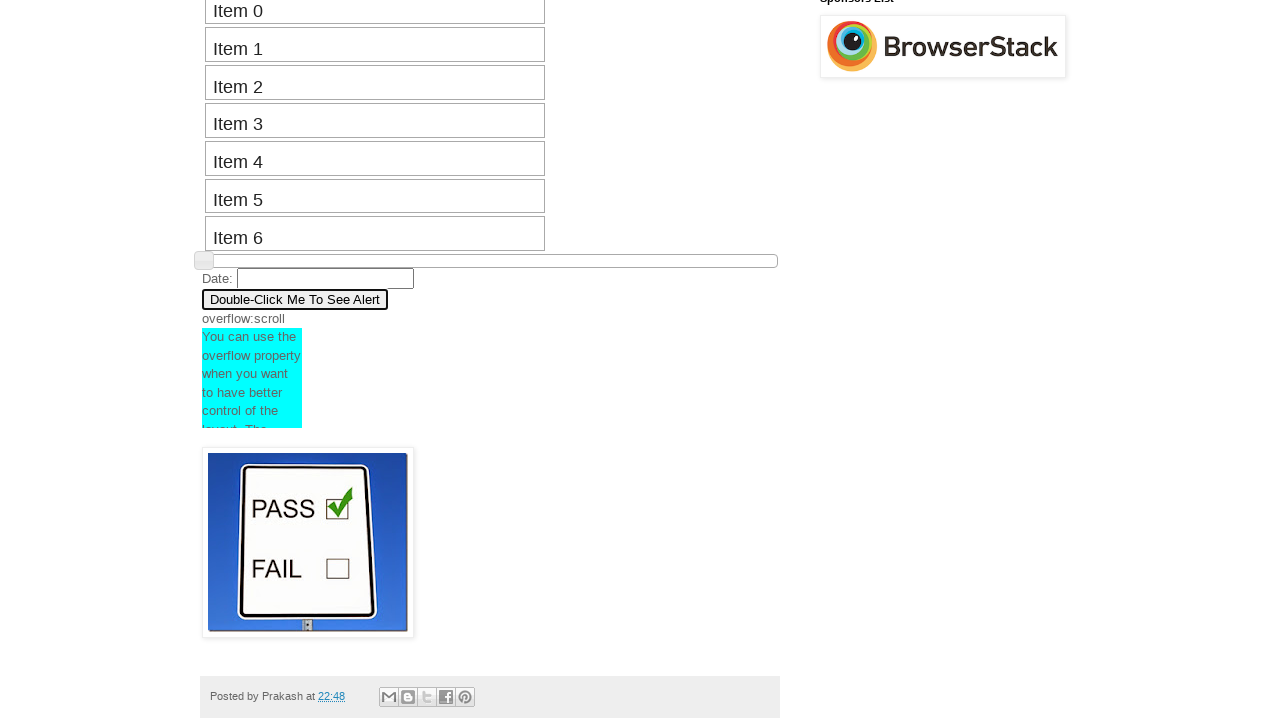

Pressed ArrowDown key (iteration 8/10)
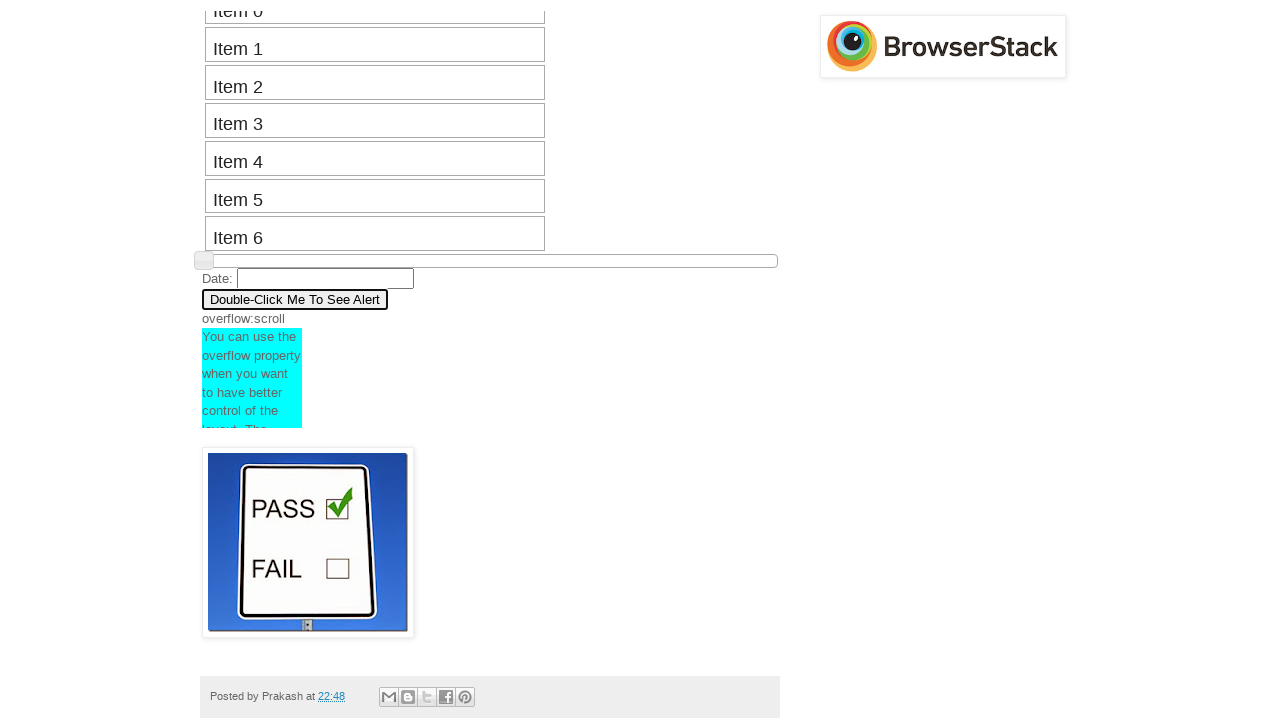

Waited 5 seconds after ArrowDown key press (iteration 8/10)
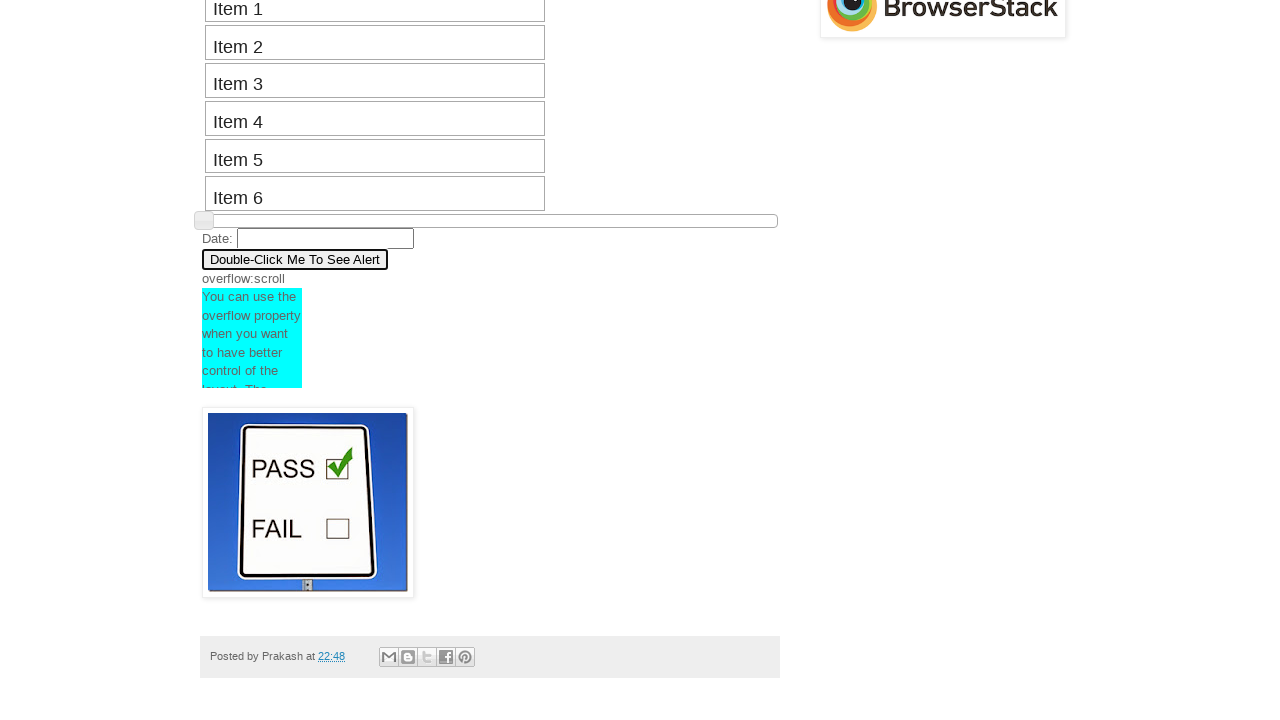

Pressed ArrowDown key (iteration 9/10)
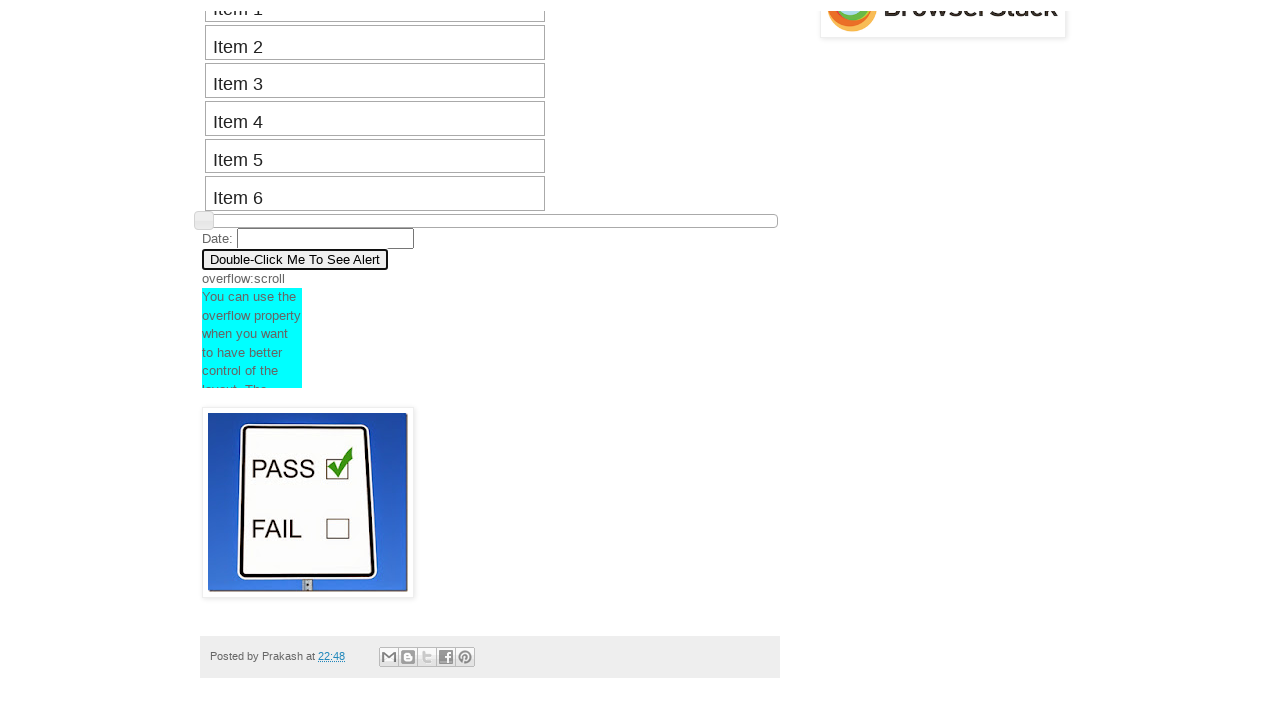

Waited 5 seconds after ArrowDown key press (iteration 9/10)
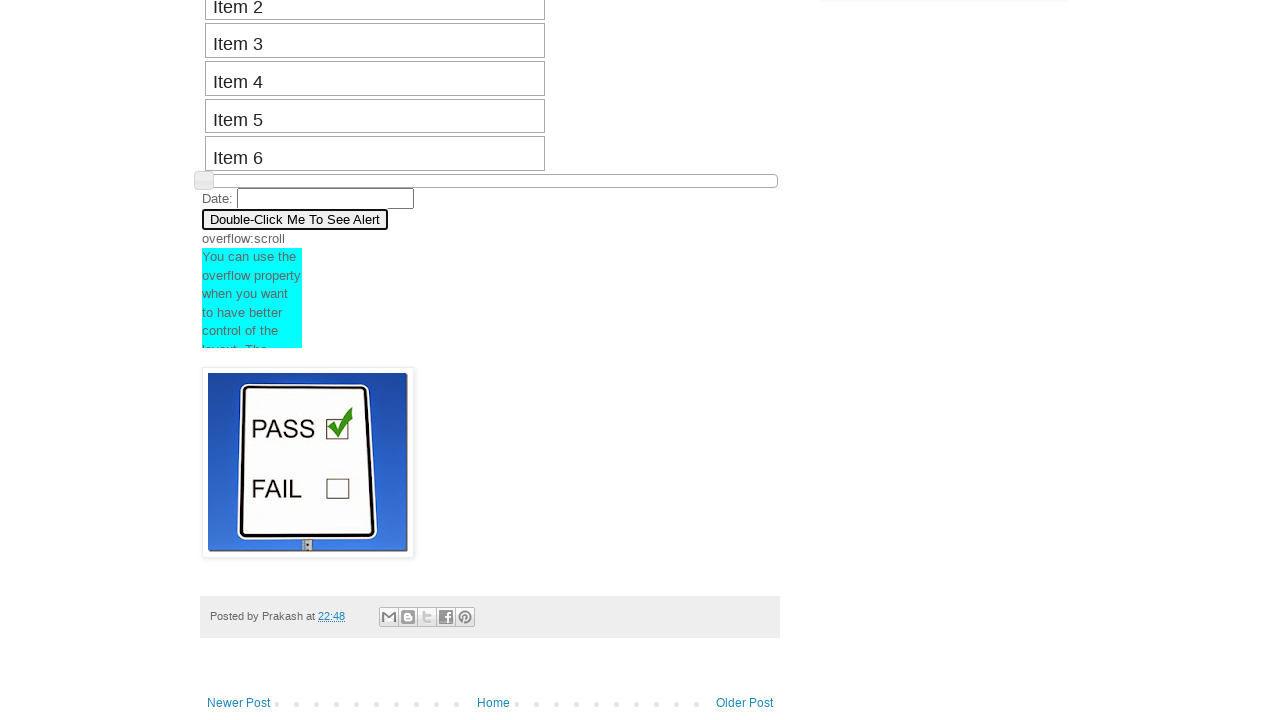

Pressed ArrowDown key (iteration 10/10)
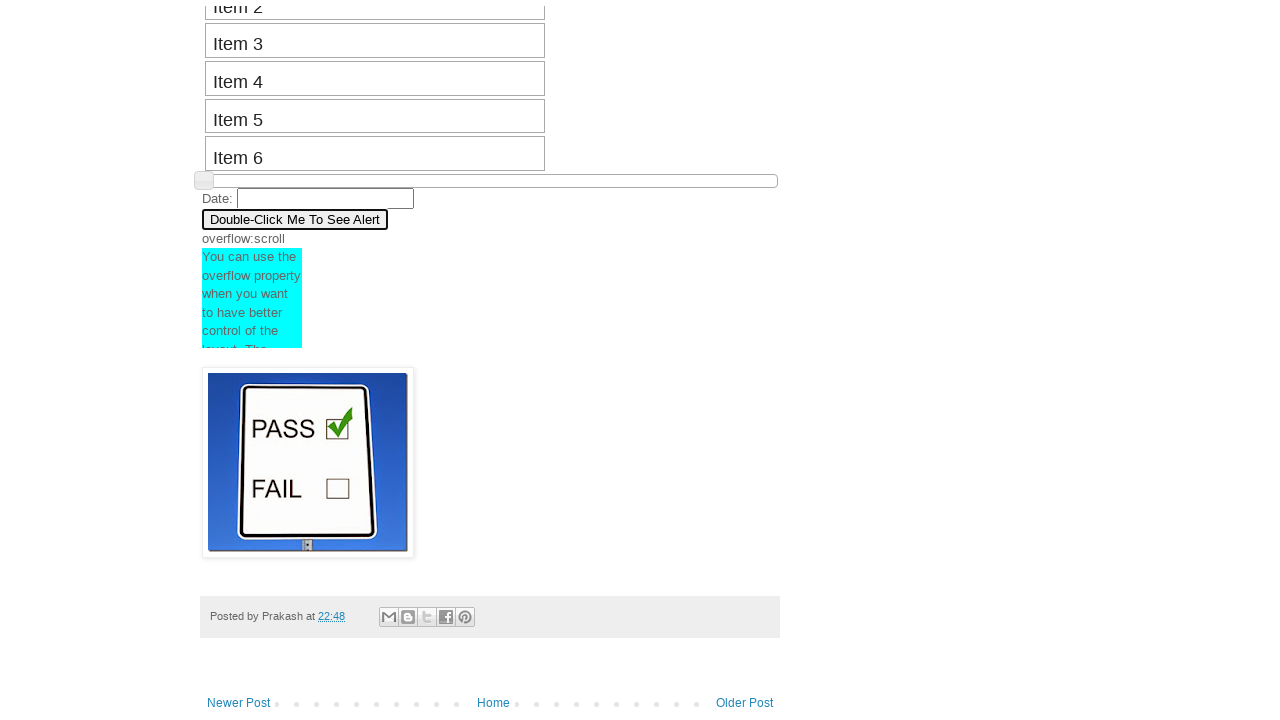

Waited 5 seconds after ArrowDown key press (iteration 10/10)
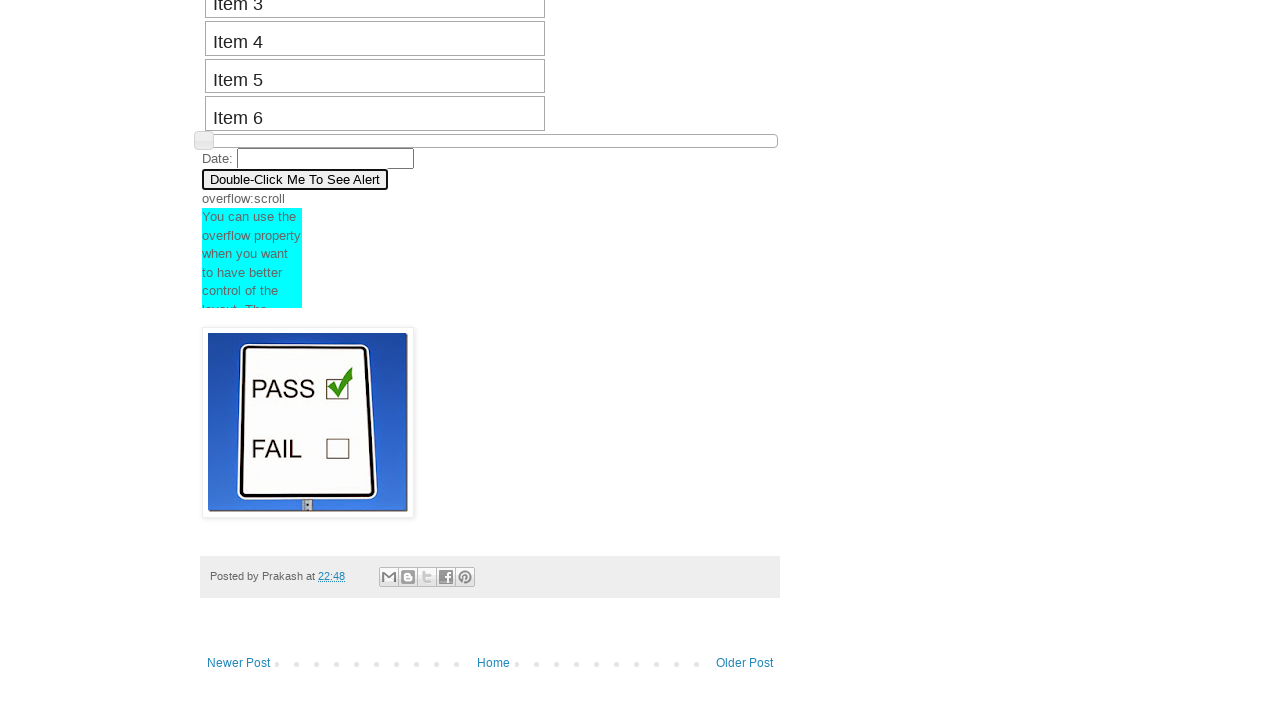

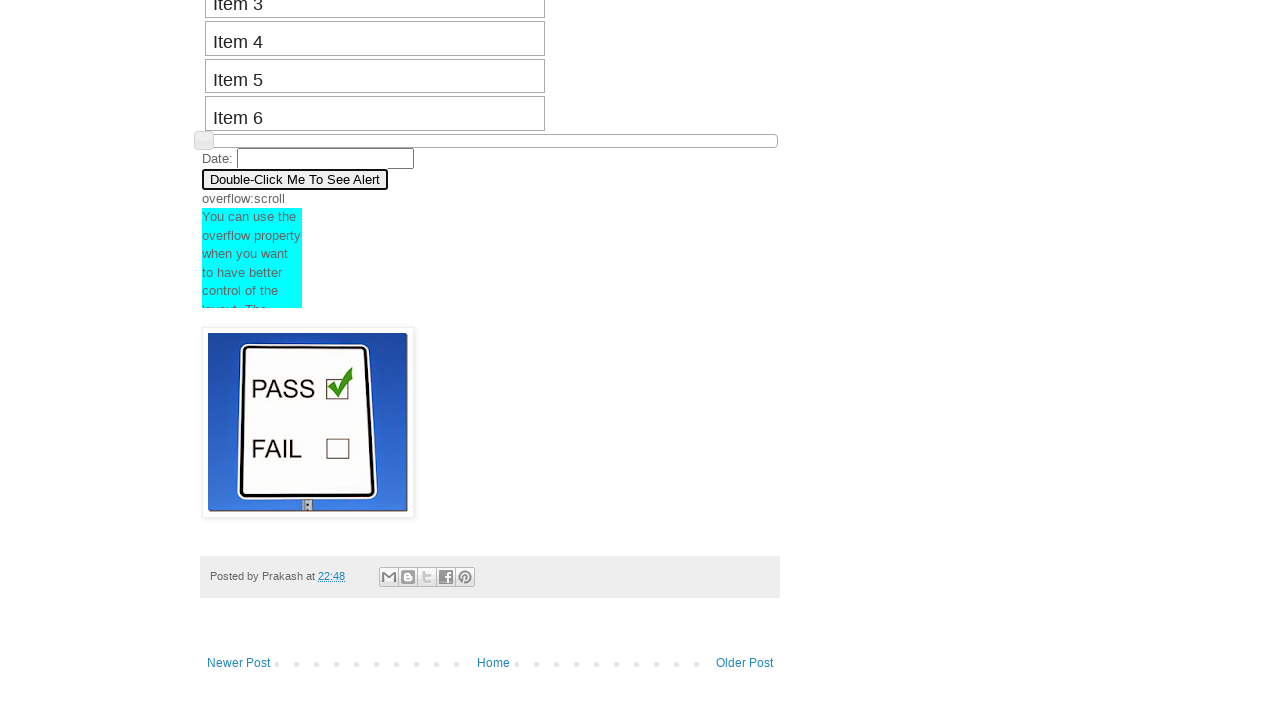